Tests a registration form by filling in first name, last name, and email fields, then submitting the form and verifying successful registration message

Starting URL: http://suninjuly.github.io/registration1.html

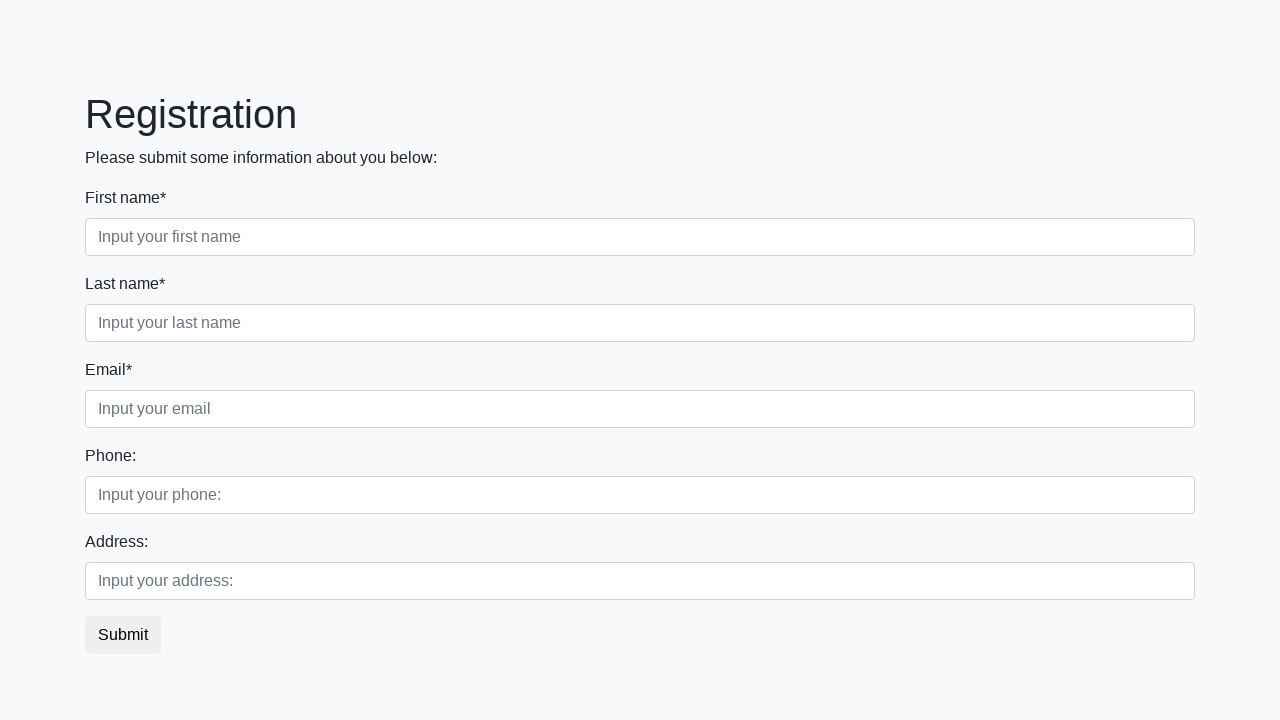

Filled first name field with 'Ivan' on .first_block .first
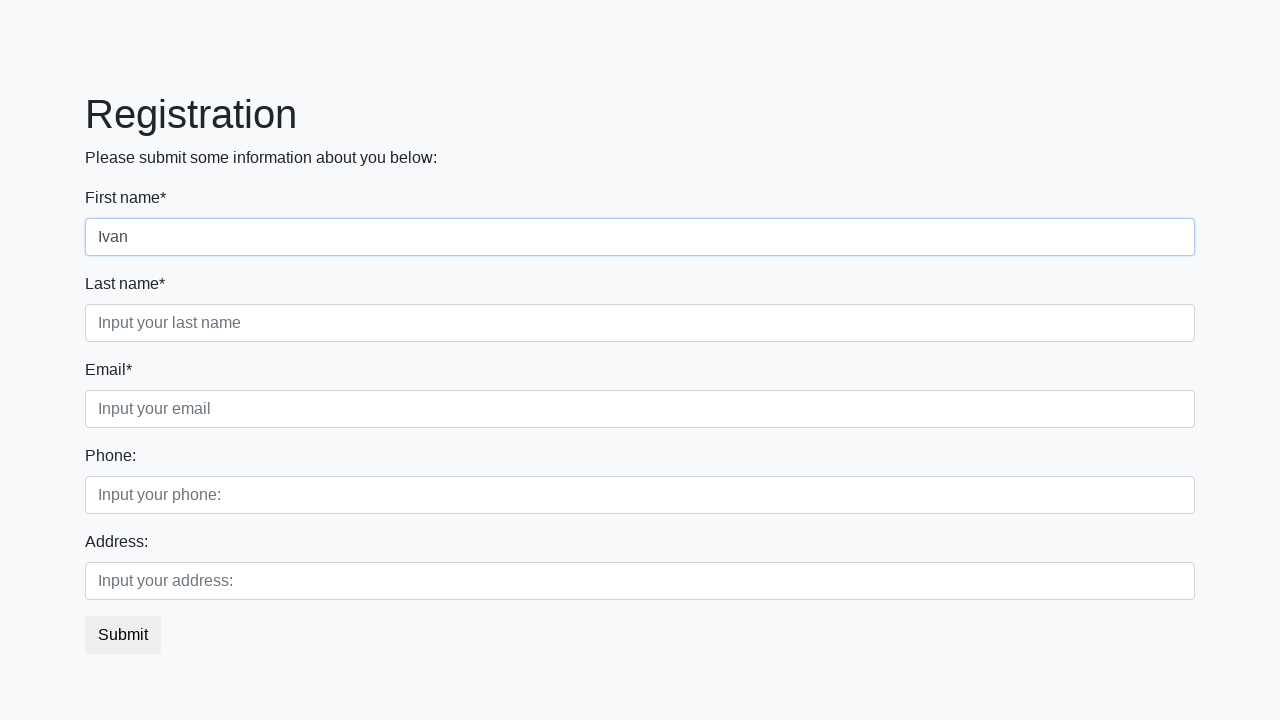

Filled last name field with 'Petrov' on .first_block .second
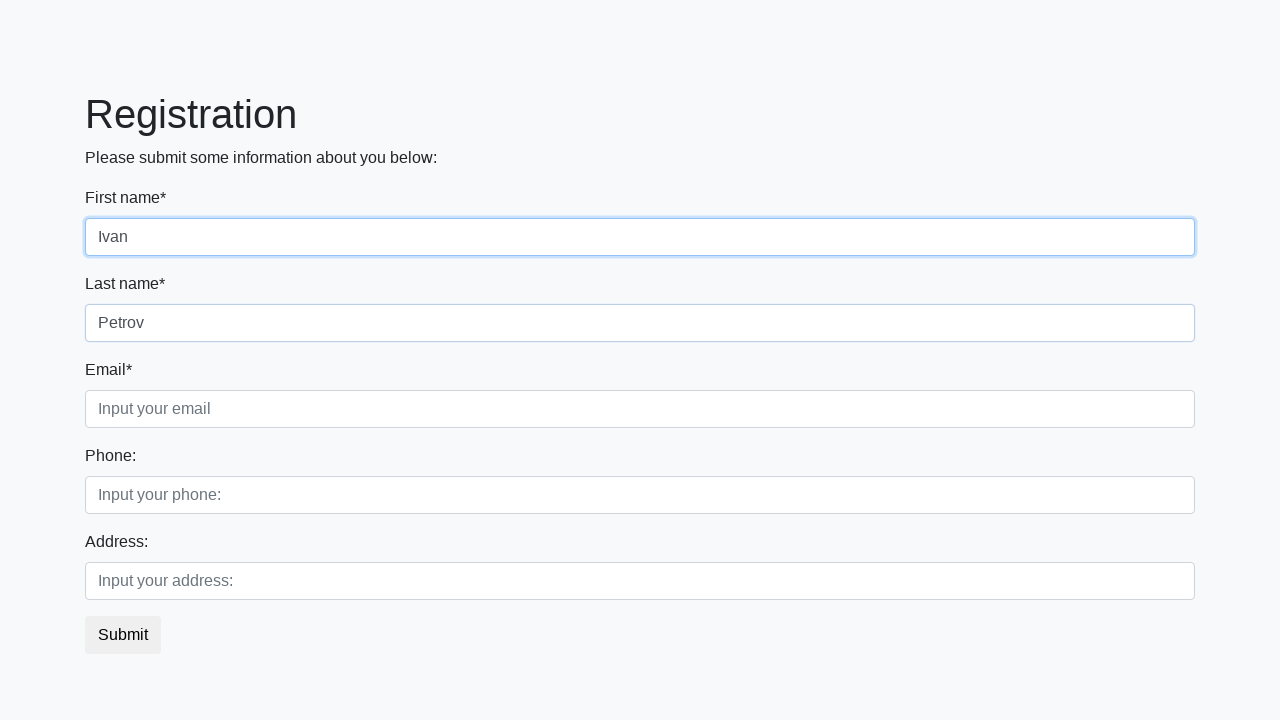

Filled email field with 'ip@mail.com' on .first_block .third
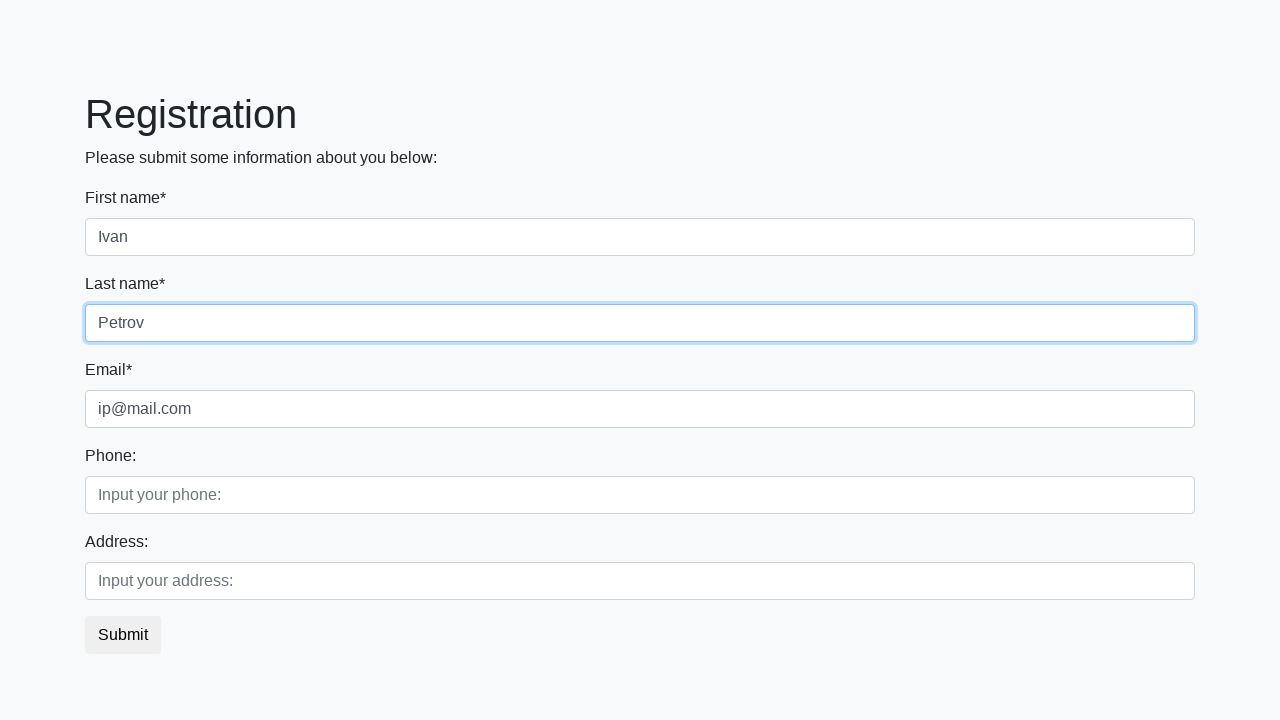

Clicked submit button to register at (123, 635) on button.btn
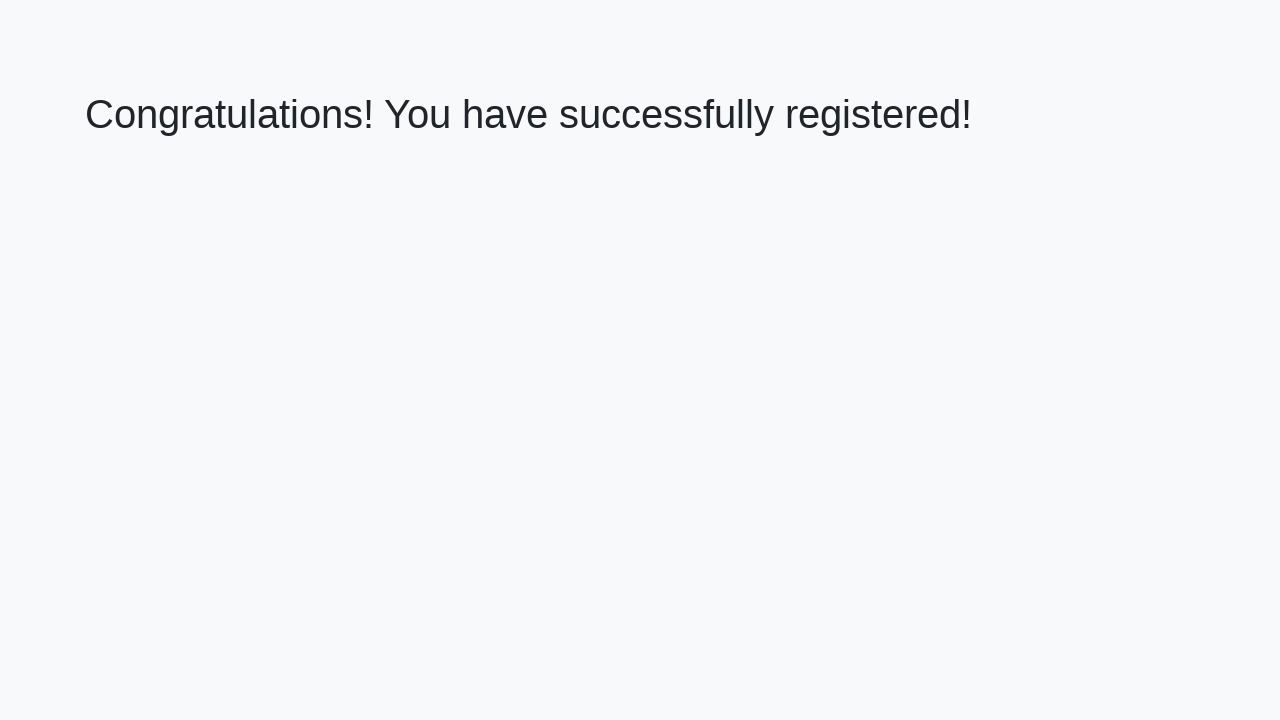

Success message element loaded
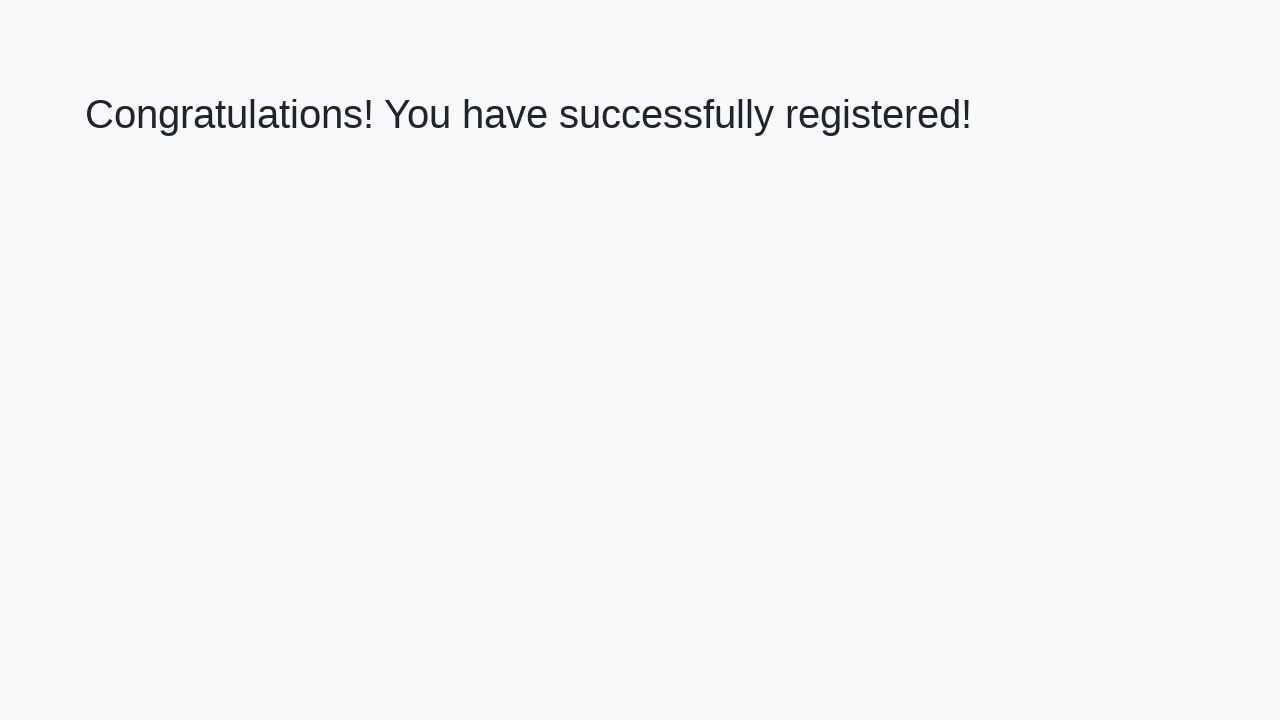

Retrieved success message text
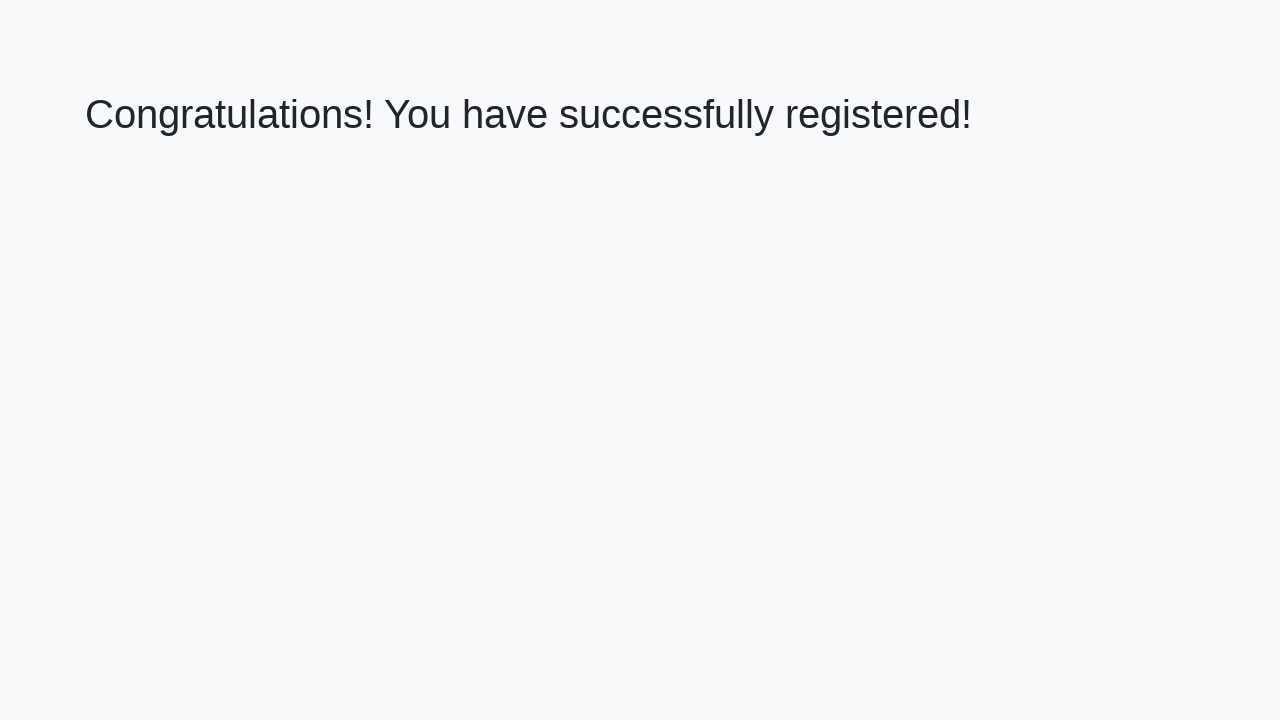

Verified successful registration message: 'Congratulations! You have successfully registered!'
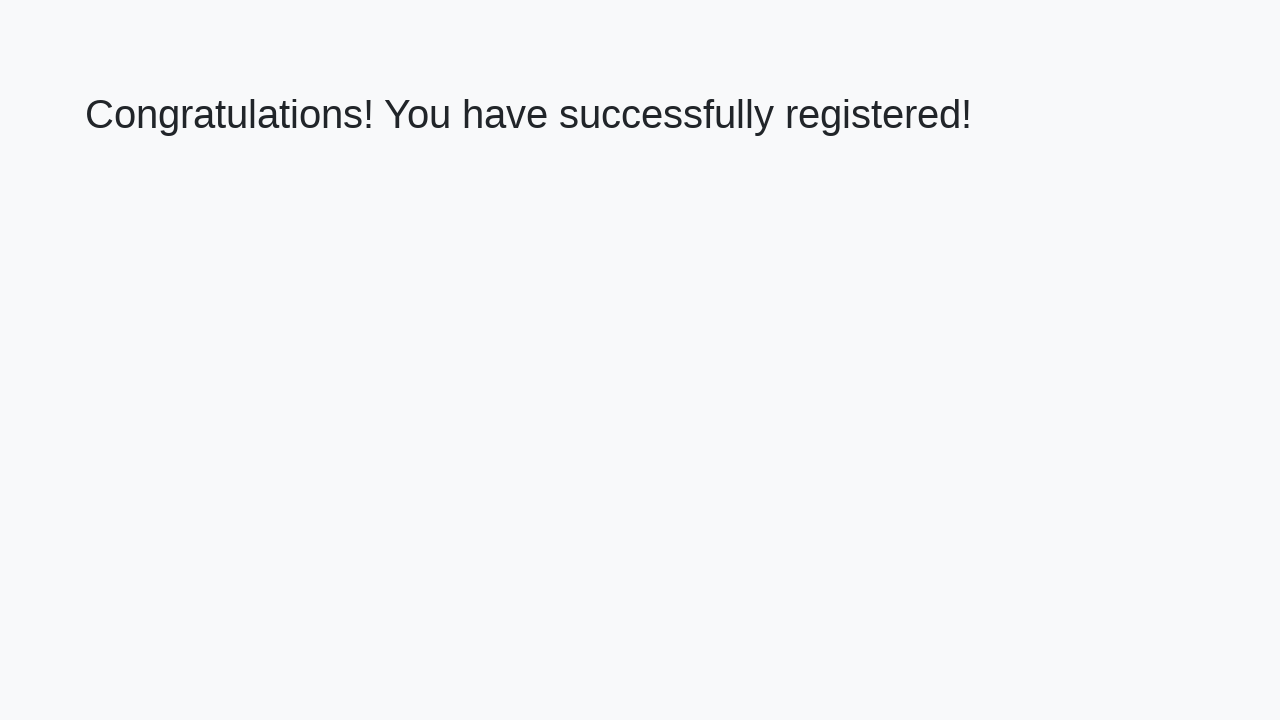

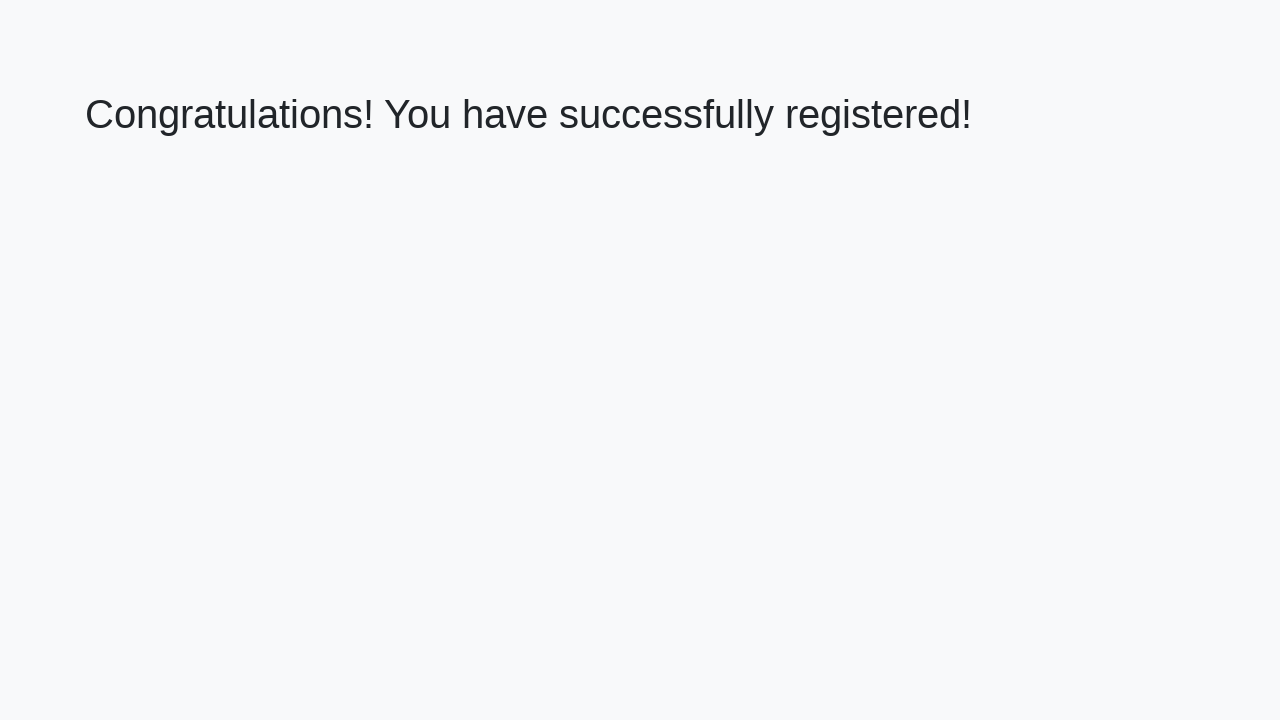